Tests form submission with a name, clicks yes button, navigates to fifth page and modifies localStorage

Starting URL: https://dusbez5zif8yv.cloudfront.net

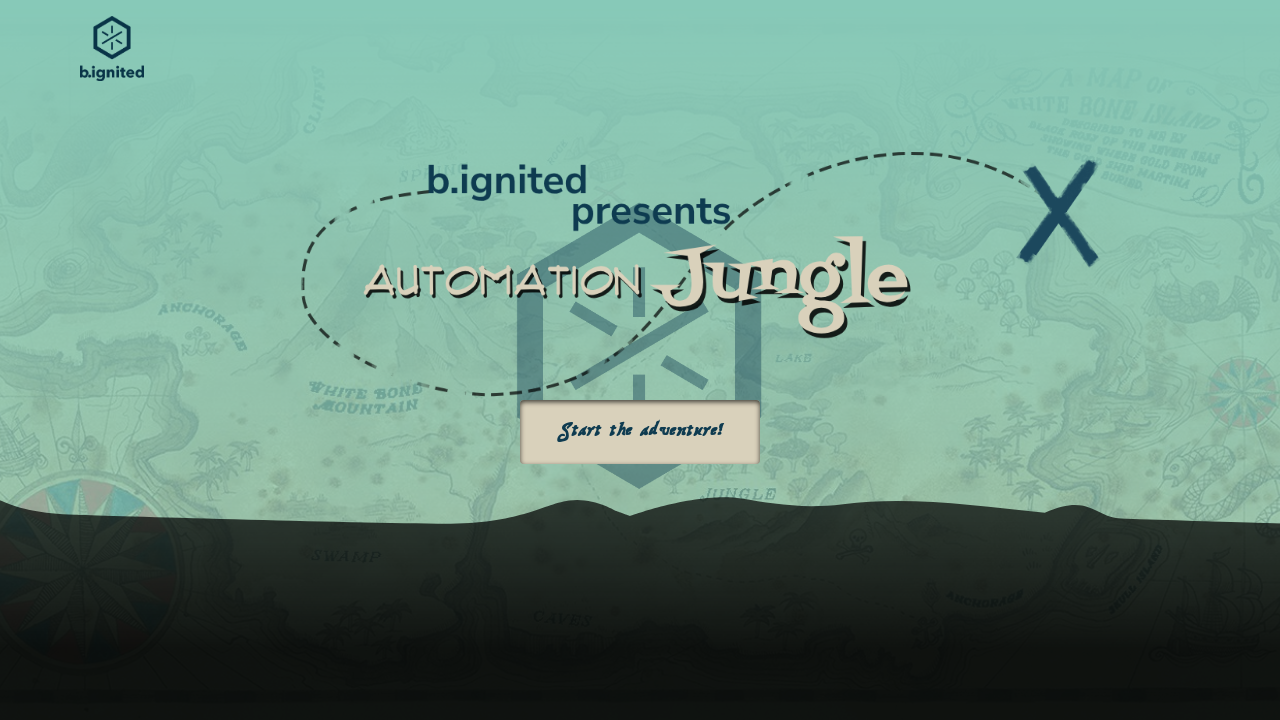

Clicked Start button on home page at (640, 432) on text=Start
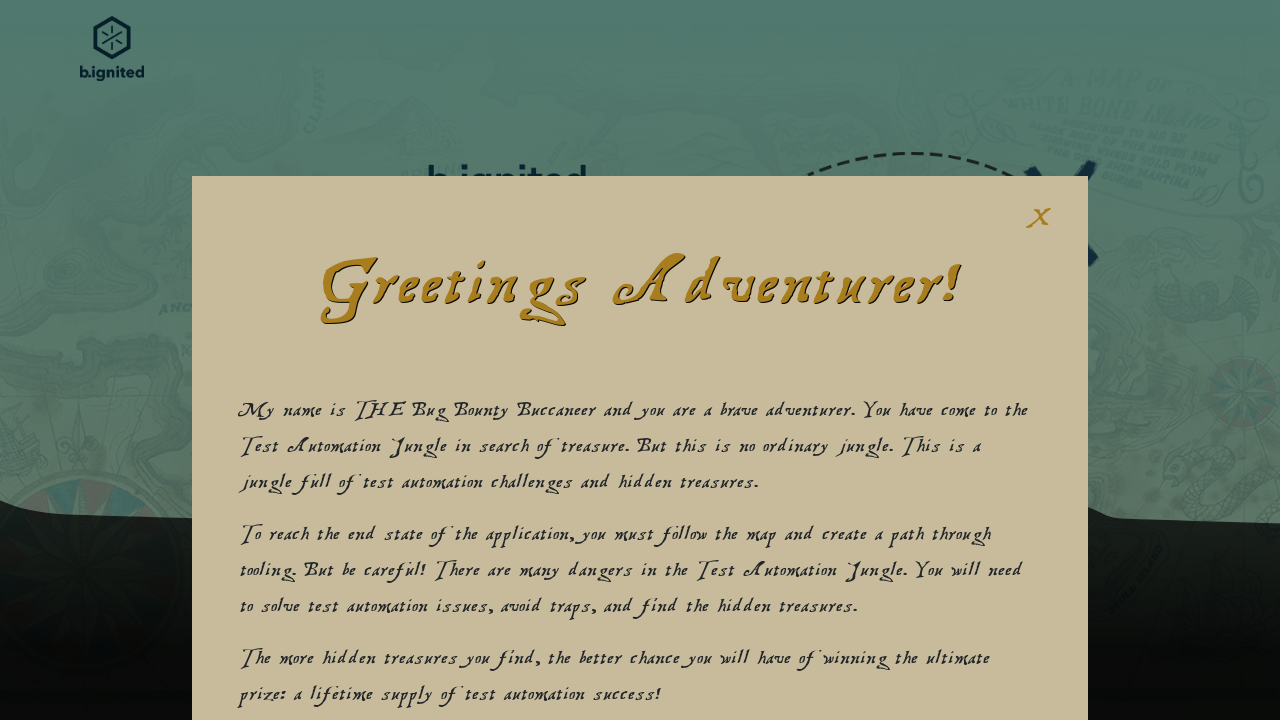

Clicked first modal start button at (349, 468) on button[tabindex='0']
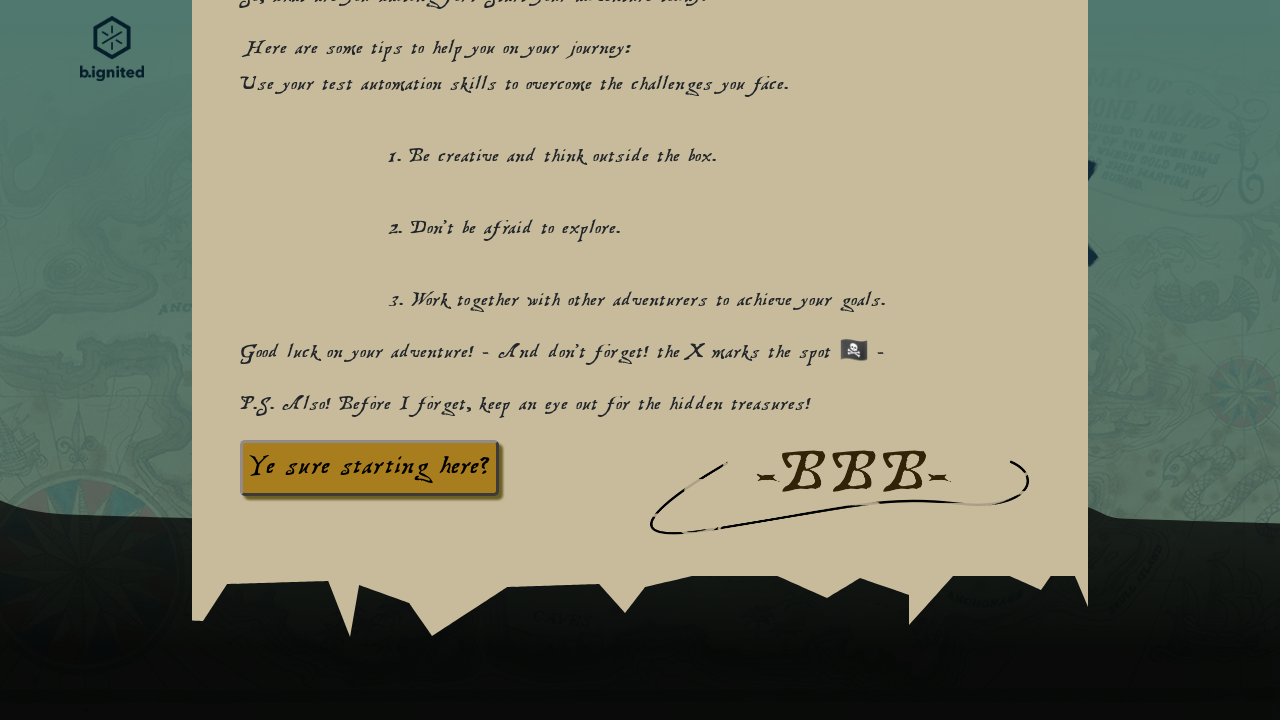

Clicked second modal button at (370, 468) on button[tabindex='0']
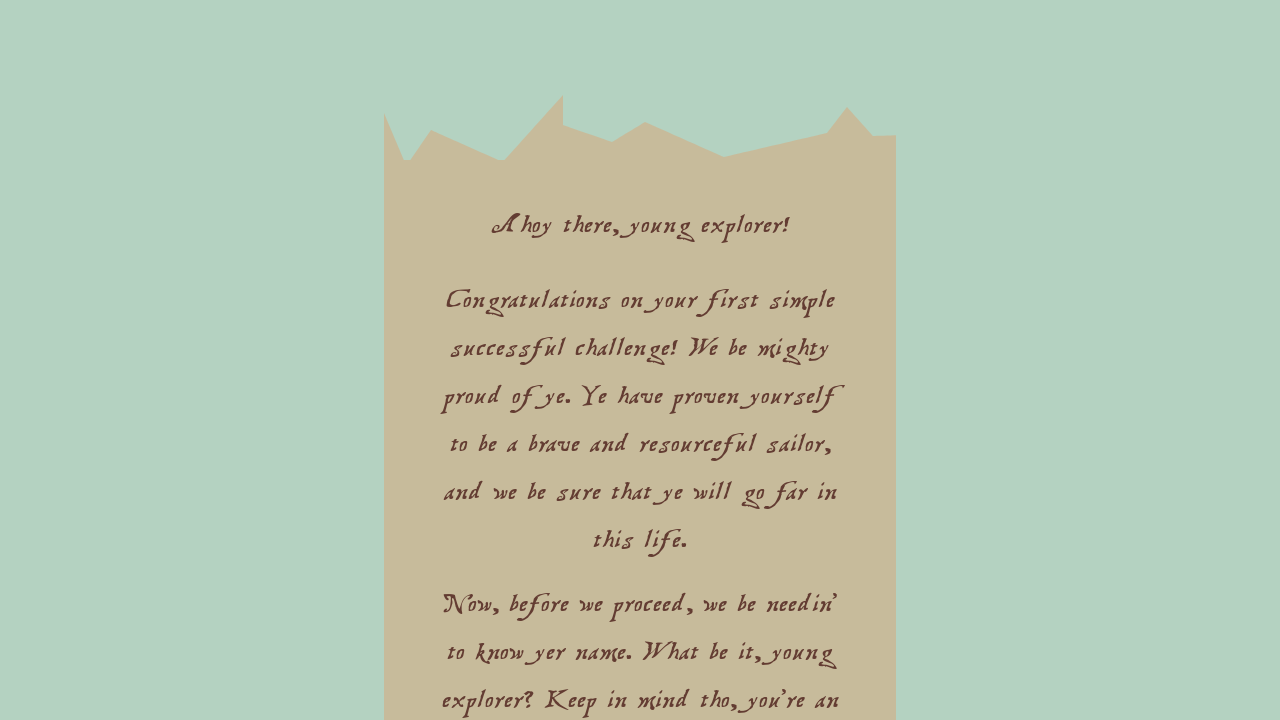

Filled name input field with 'Jeroen' on #nameInput
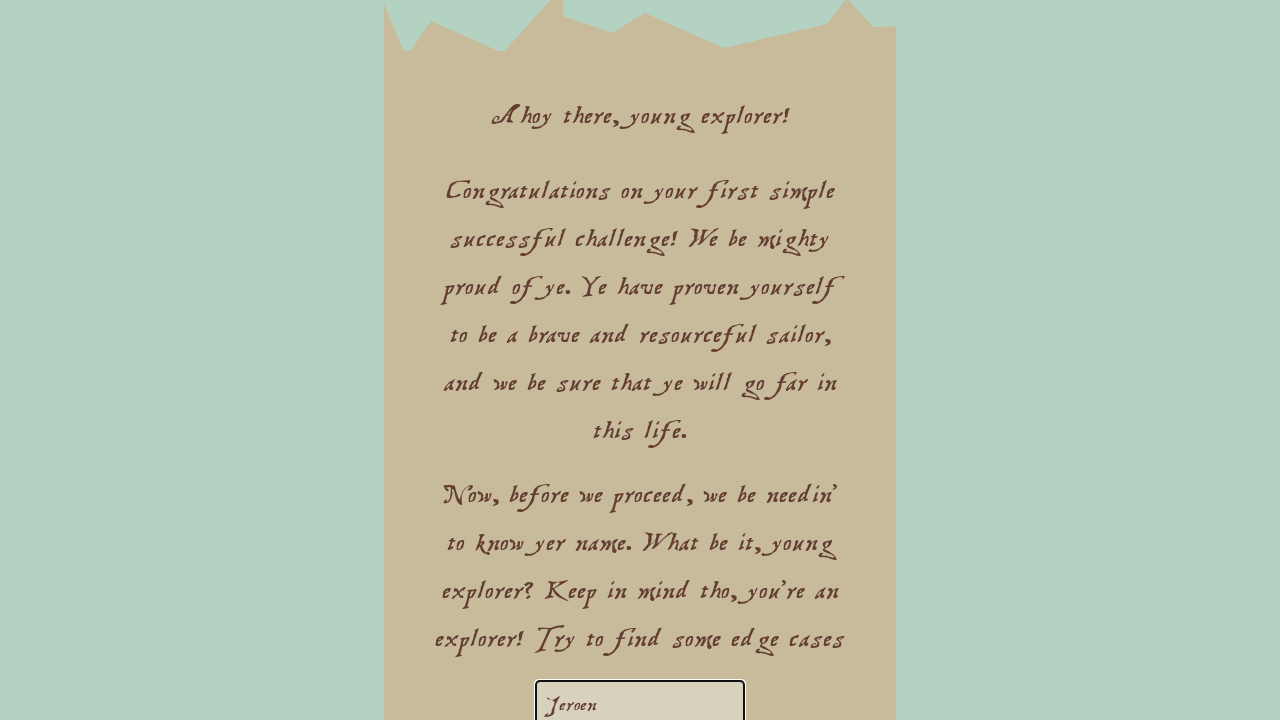

Pressed Enter to submit form with name on #nameInput
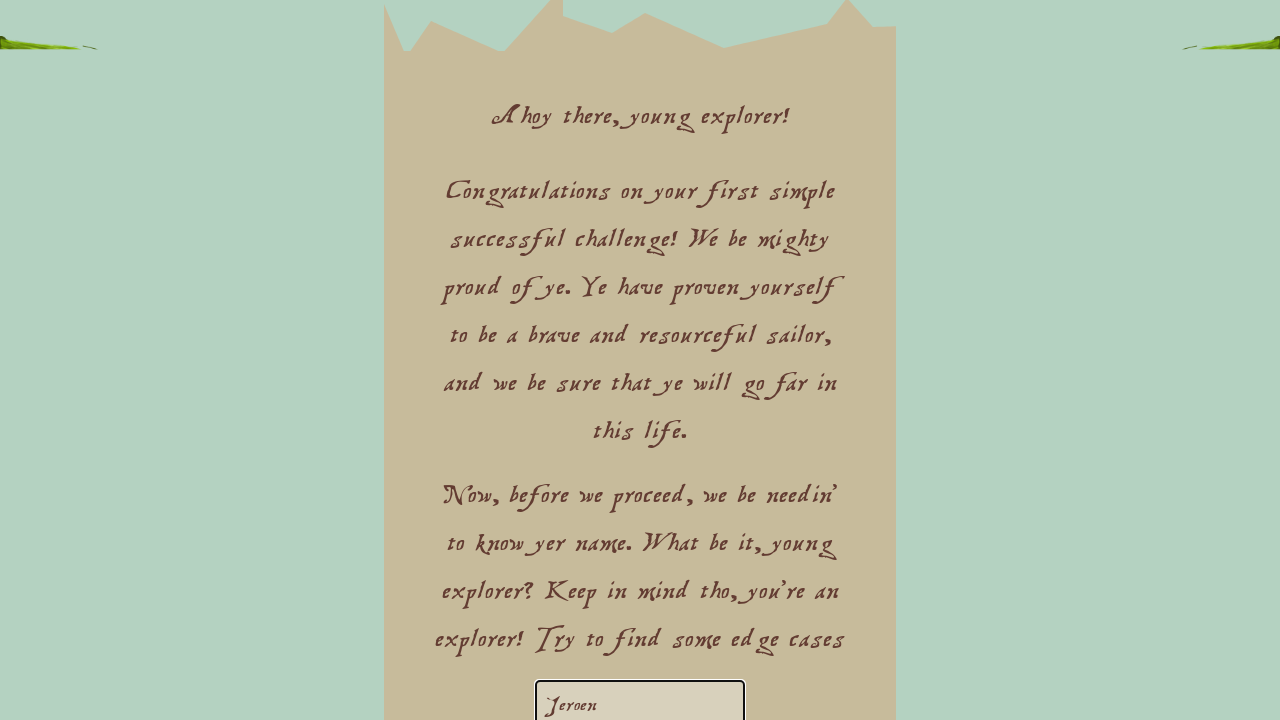

Clicked yes button at (606, 472) on #yes
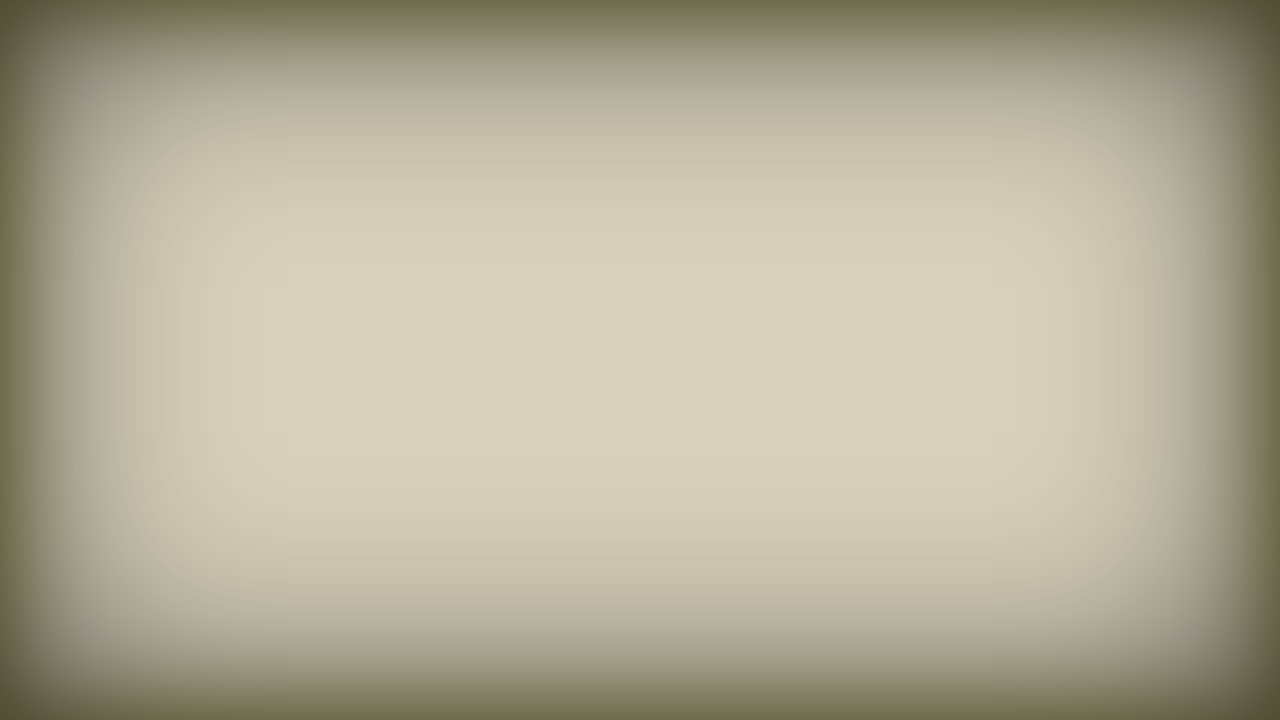

Navigated to fifth page
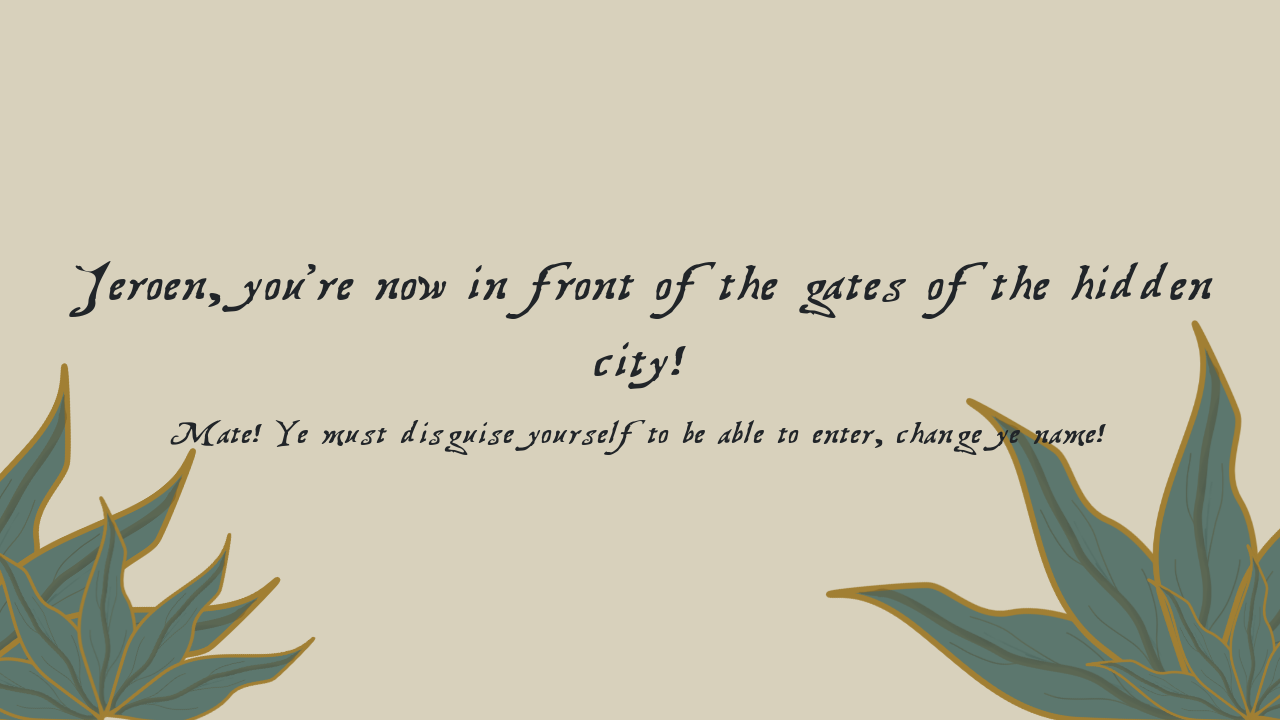

Set localStorage username to 'BBB'
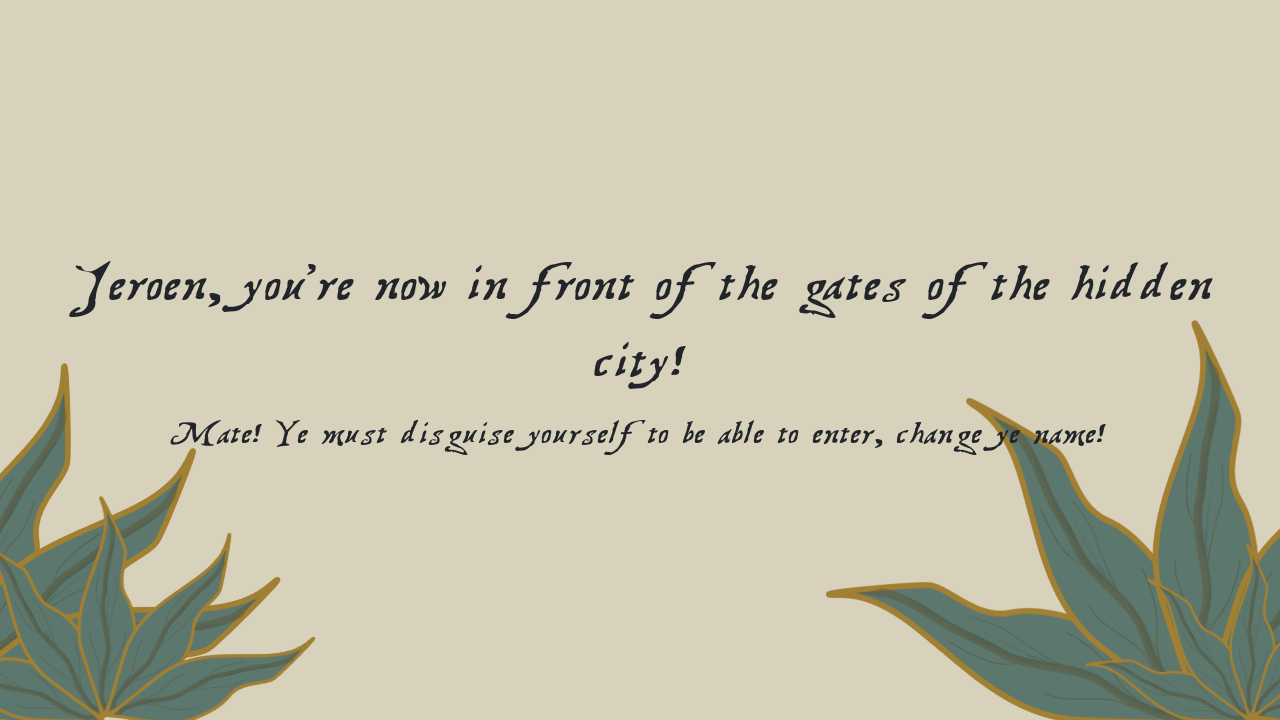

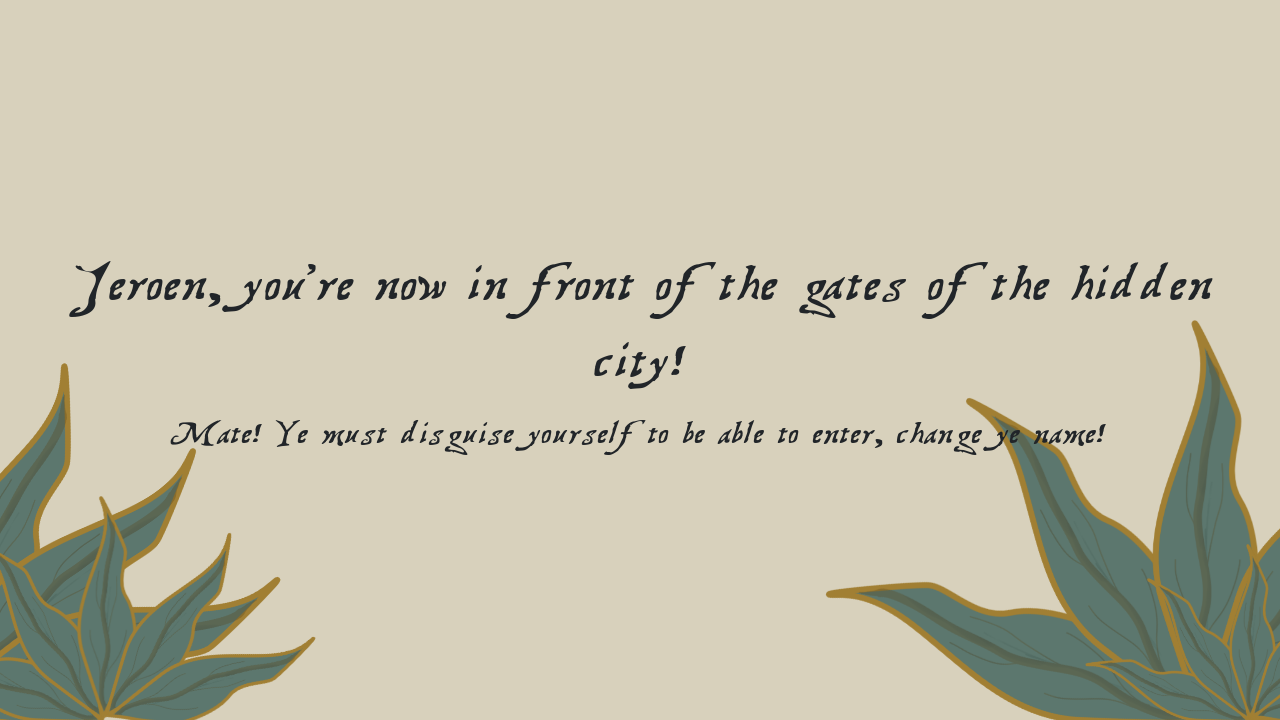